Tests dropdown selection functionality by calculating the sum of two numbers displayed on the page and selecting the correct answer from a dropdown menu

Starting URL: http://suninjuly.github.io/selects1.html

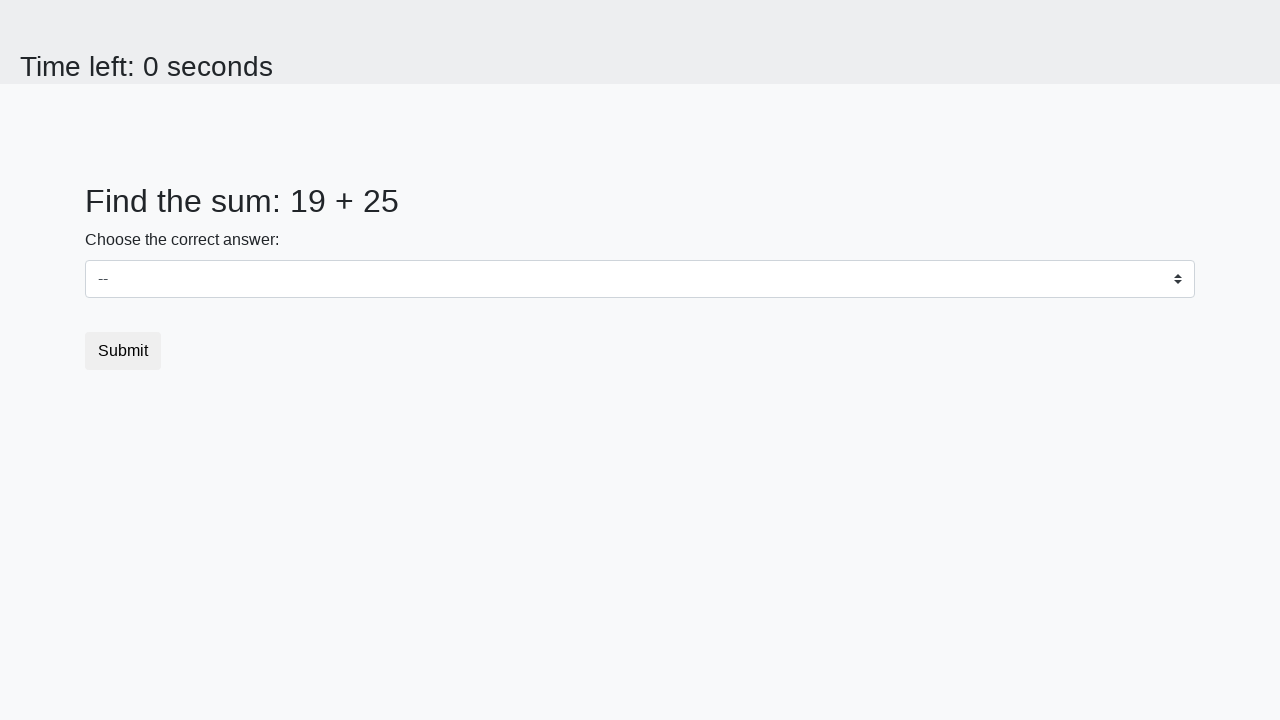

Retrieved first number from #num1 element
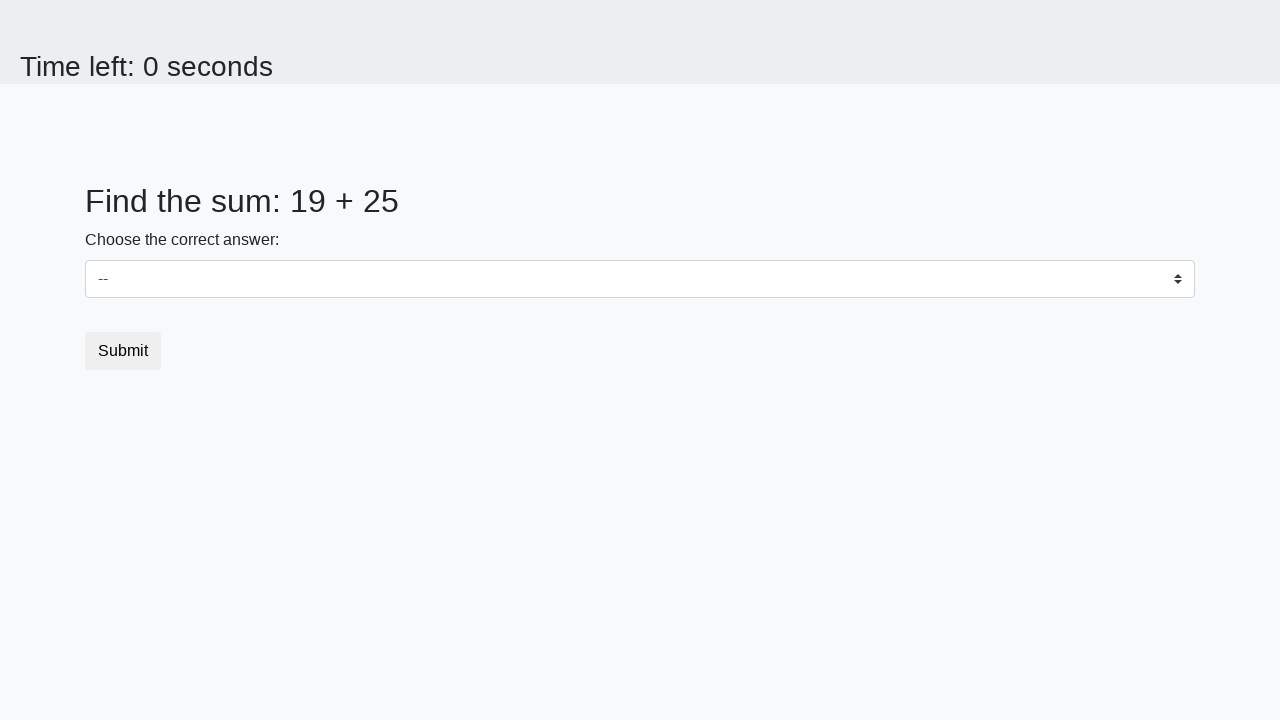

Retrieved second number from #num2 element
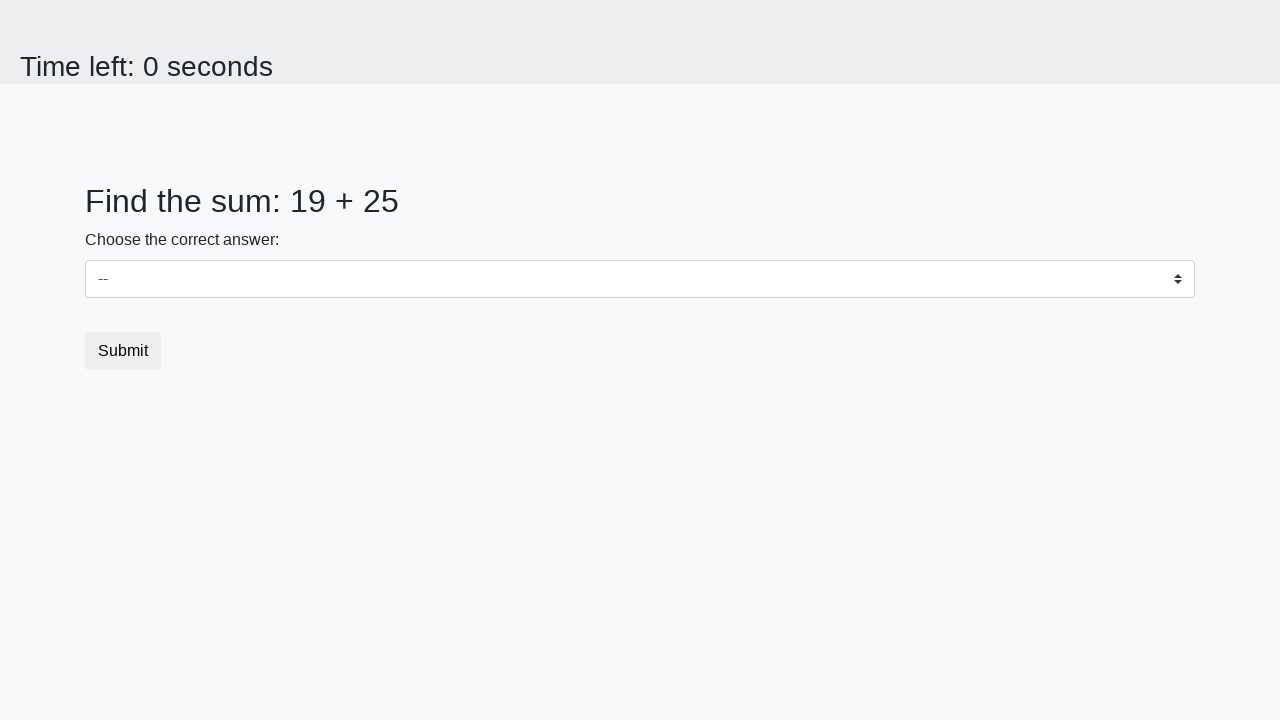

Calculated sum of 19 + 25 = 44
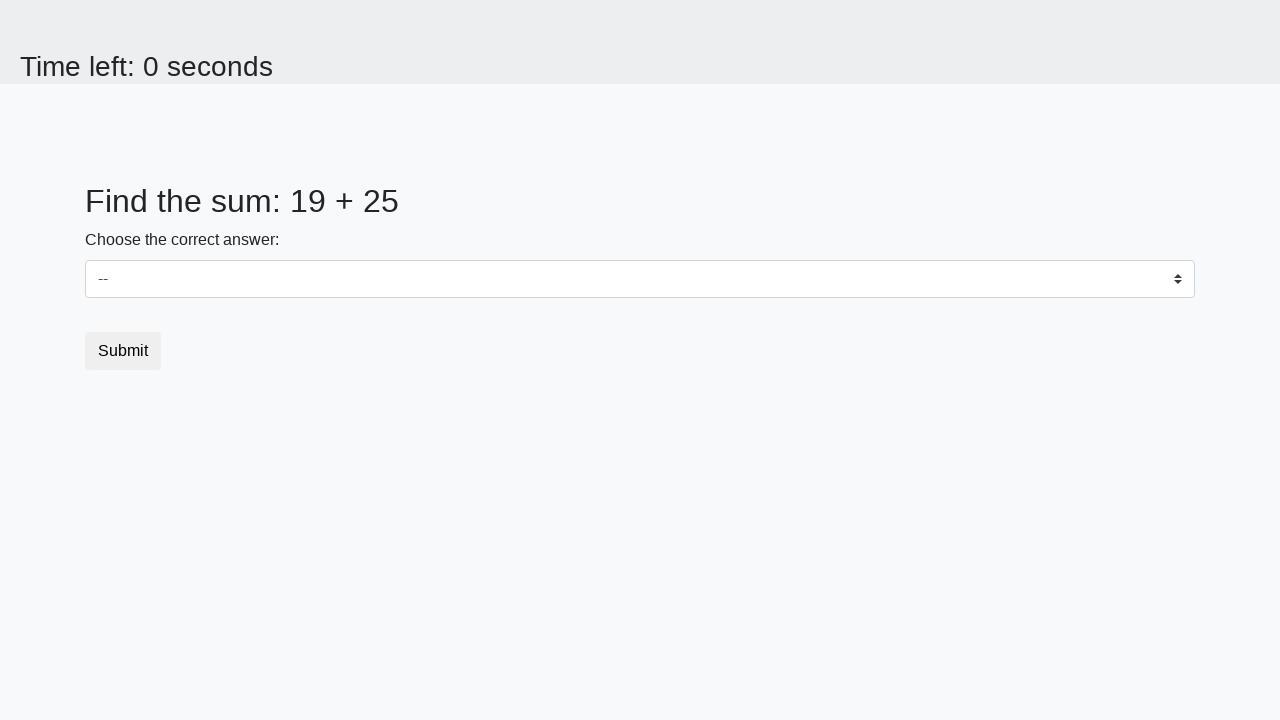

Selected answer '44' from dropdown menu on select
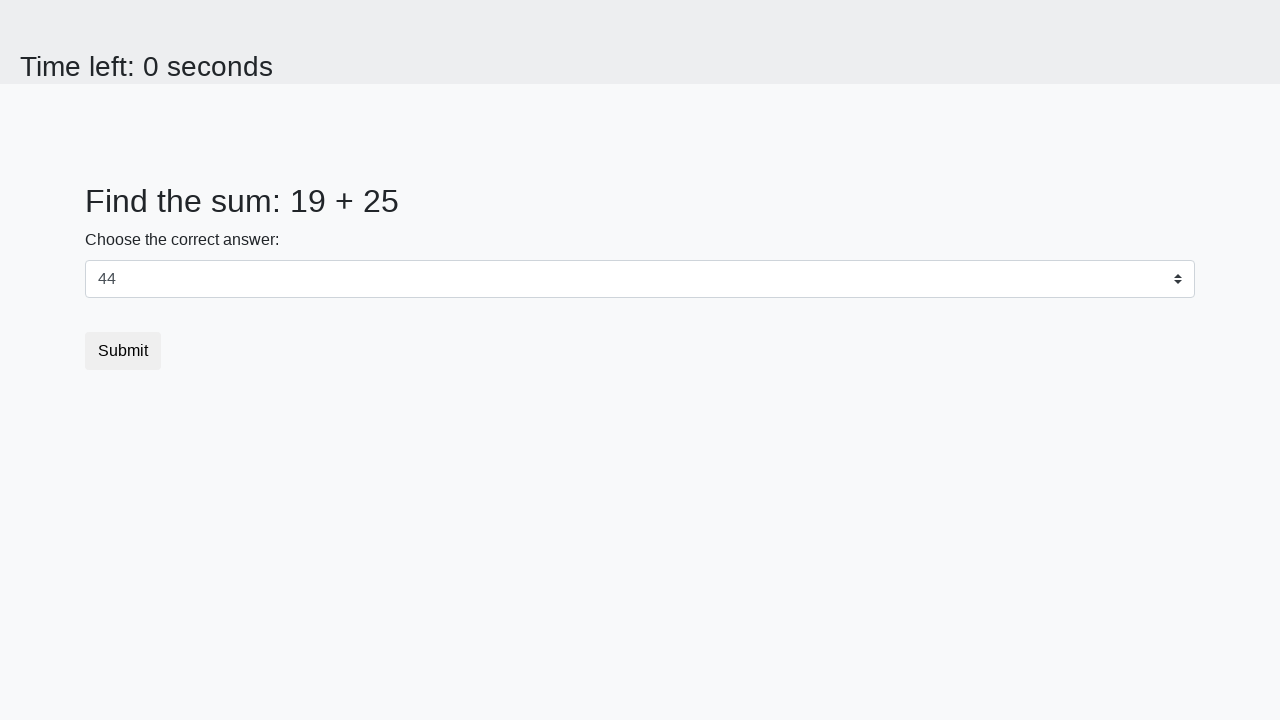

Clicked submit button at (123, 351) on [type='submit']
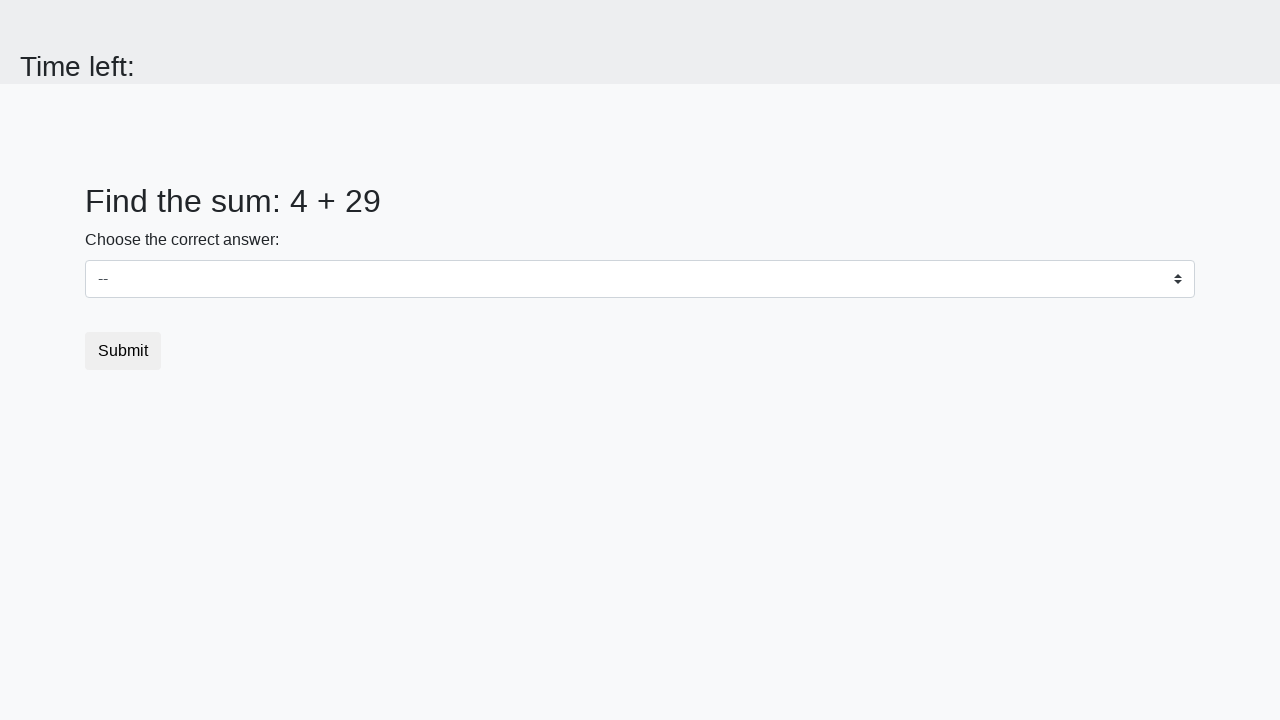

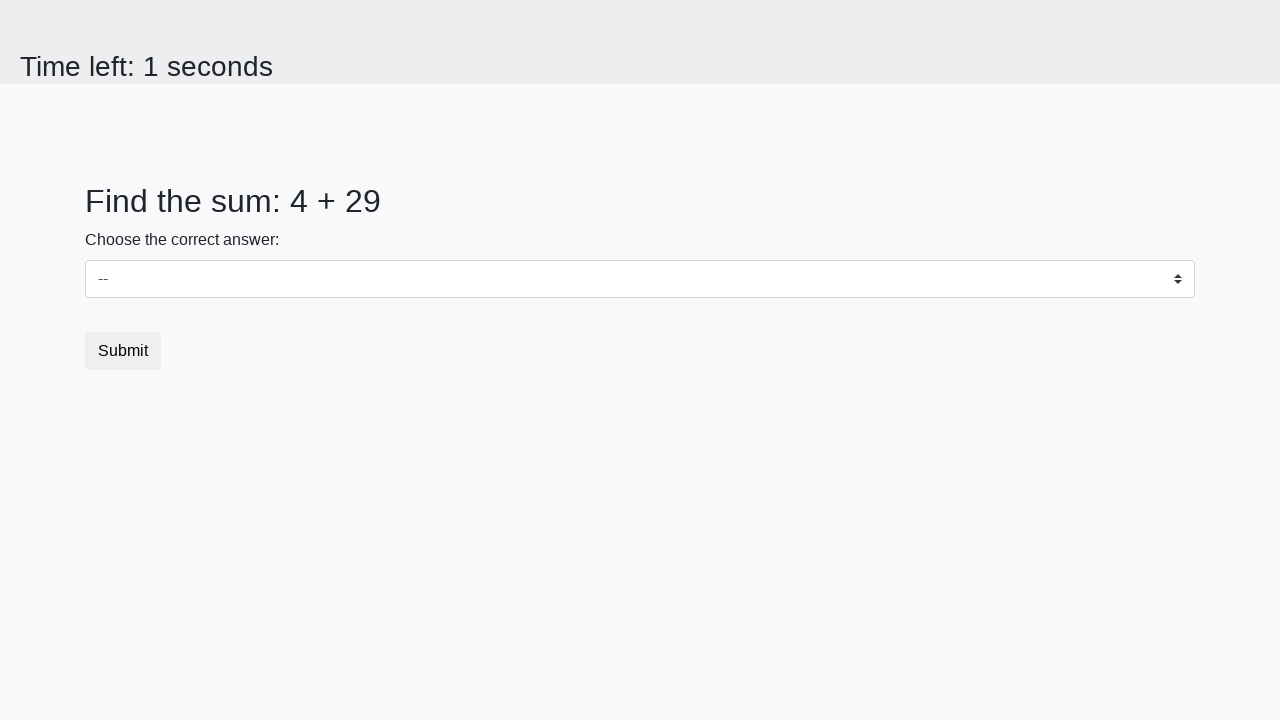